Navigates to a Taipei city bus virtual stop page and verifies that bus route information is displayed

Starting URL: https://ebus.gov.taipei/VirtualStop/1156800620

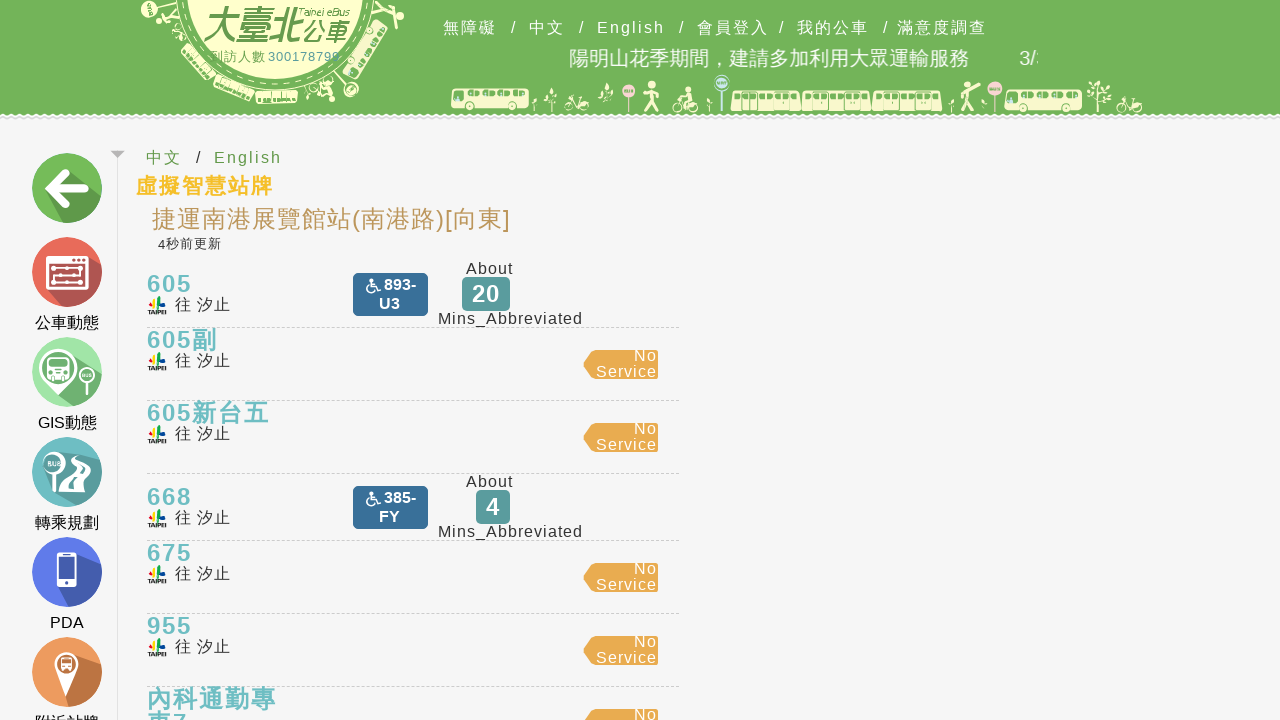

Waited for bus route list to load on the virtual stop page
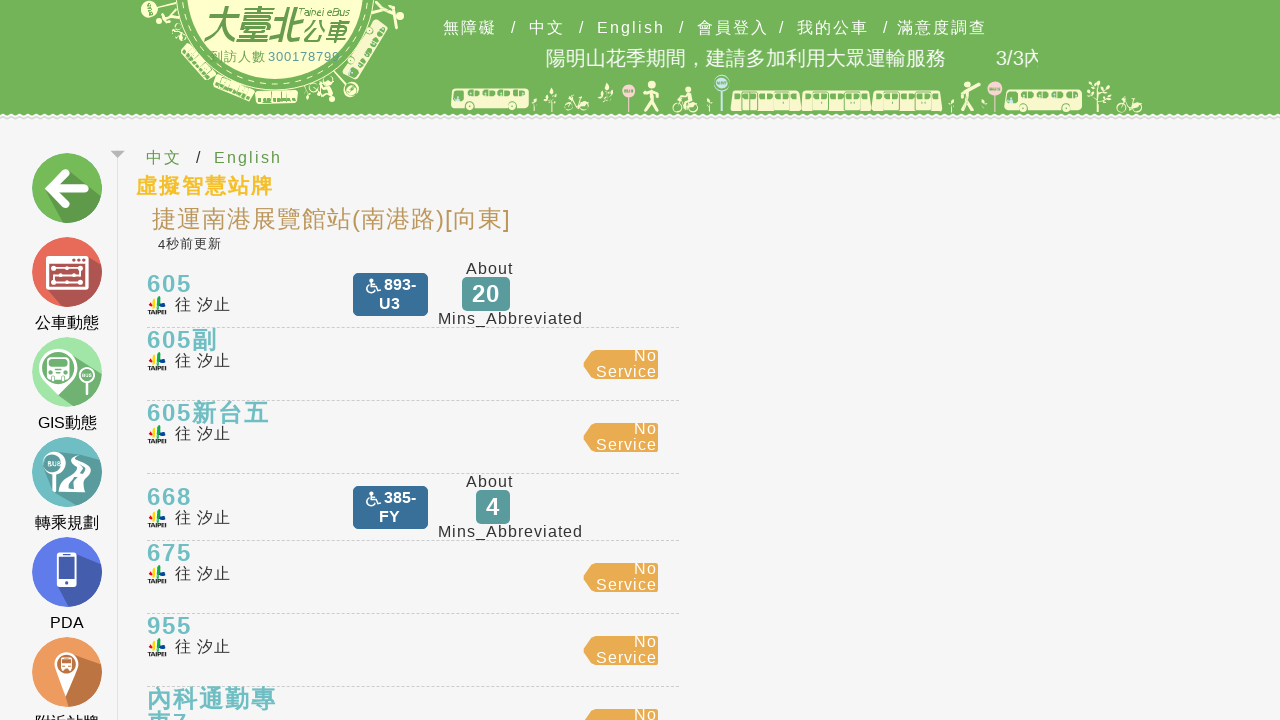

Verified bus arrival time information is displayed
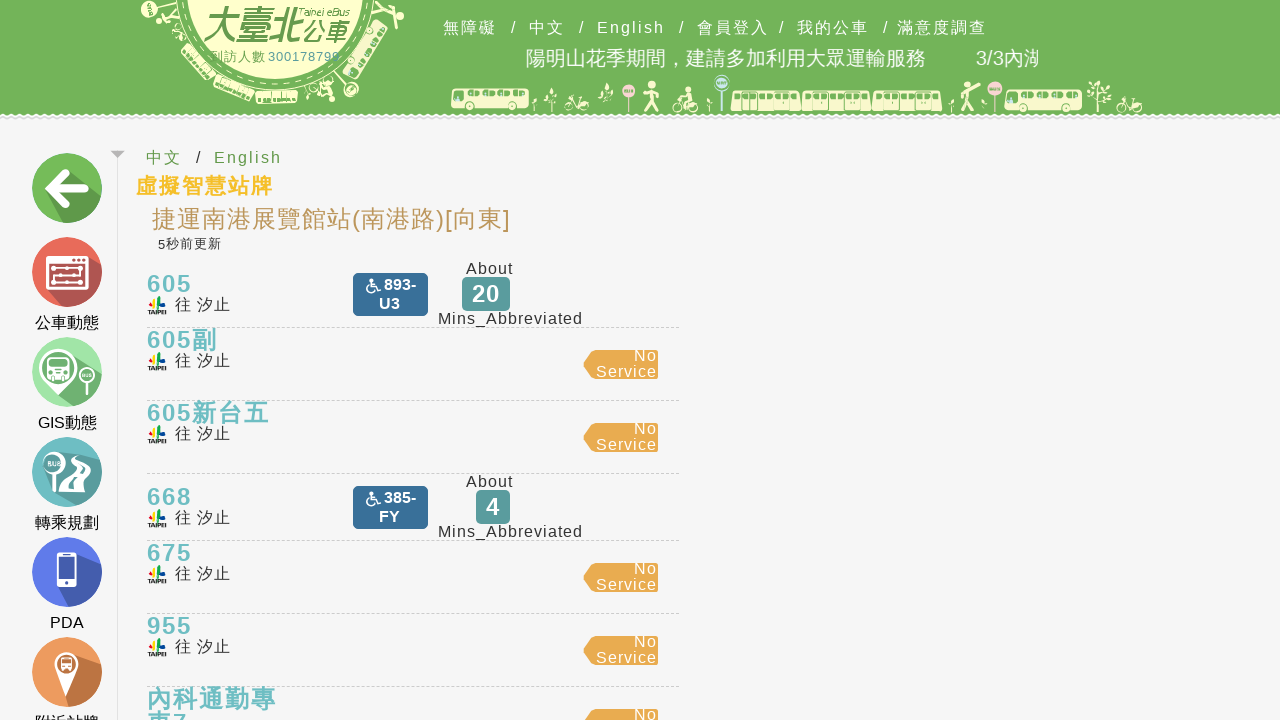

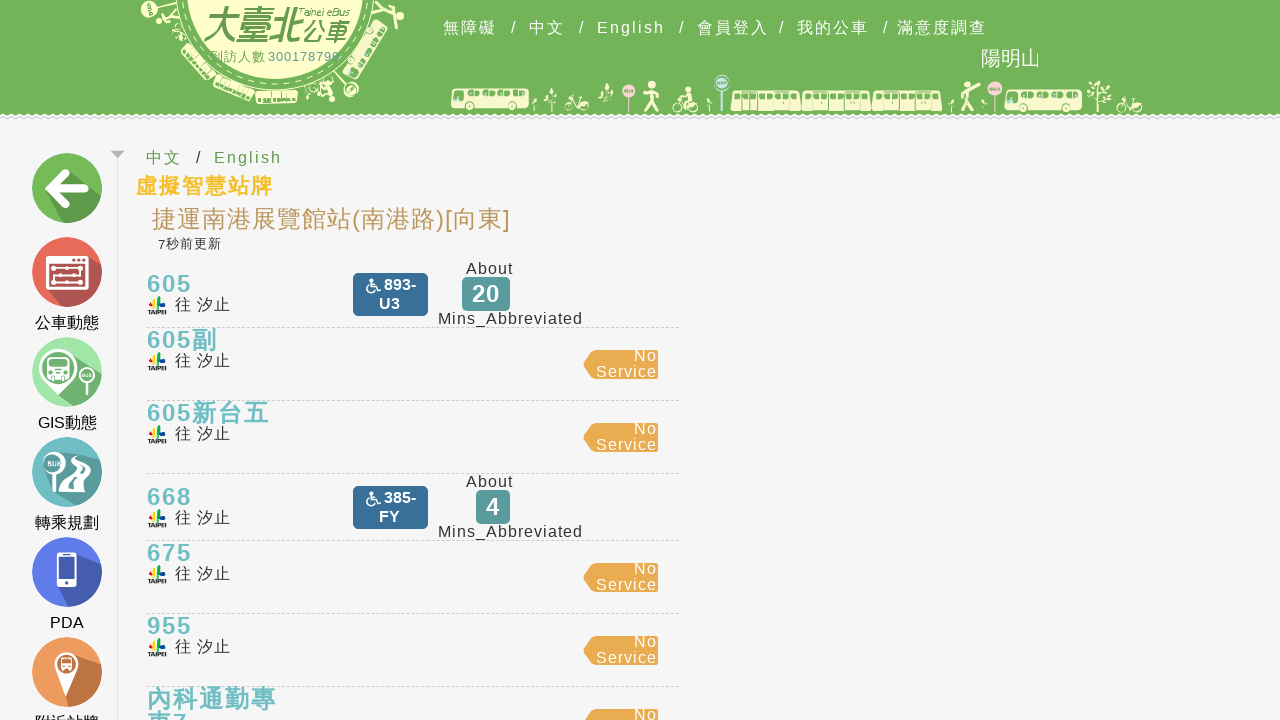